Tests percentage calculator by calculating what percentage 20 is of 100 and verifying the result is 20

Starting URL: https://www.calculator.net/percent-calculator.html

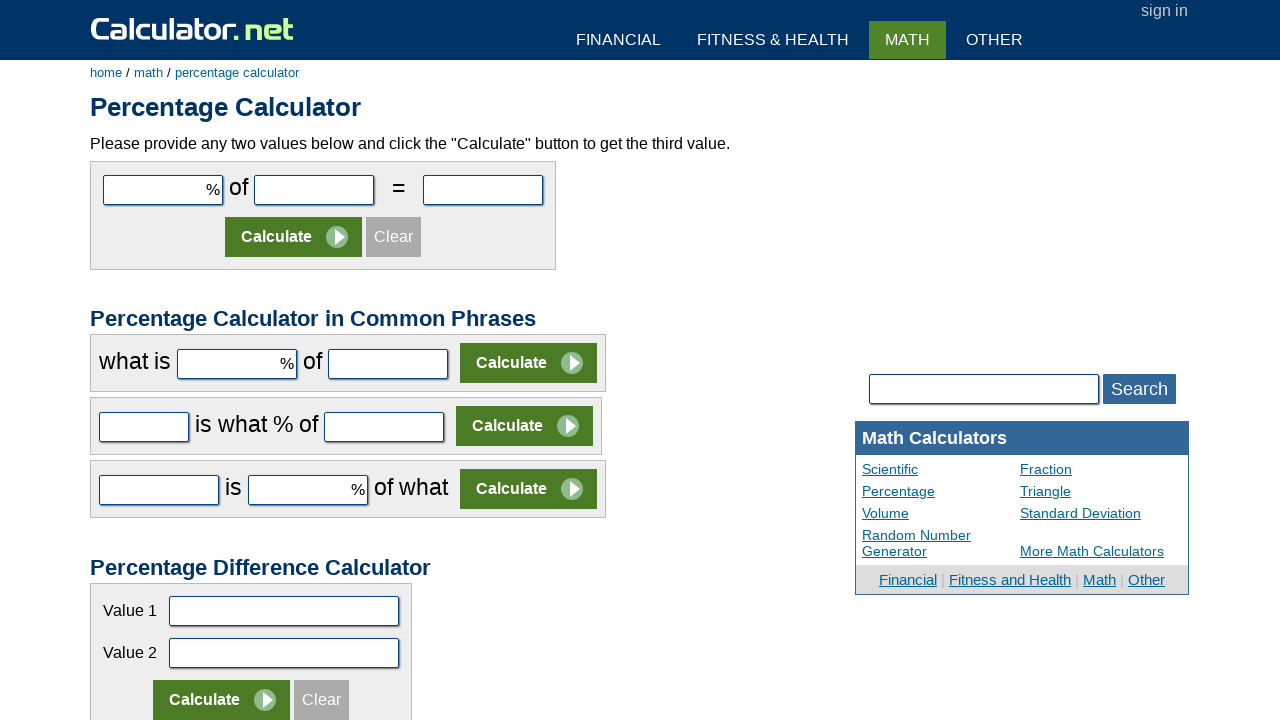

Filled first input field with '100' (the base value) on input[name='c21par1']
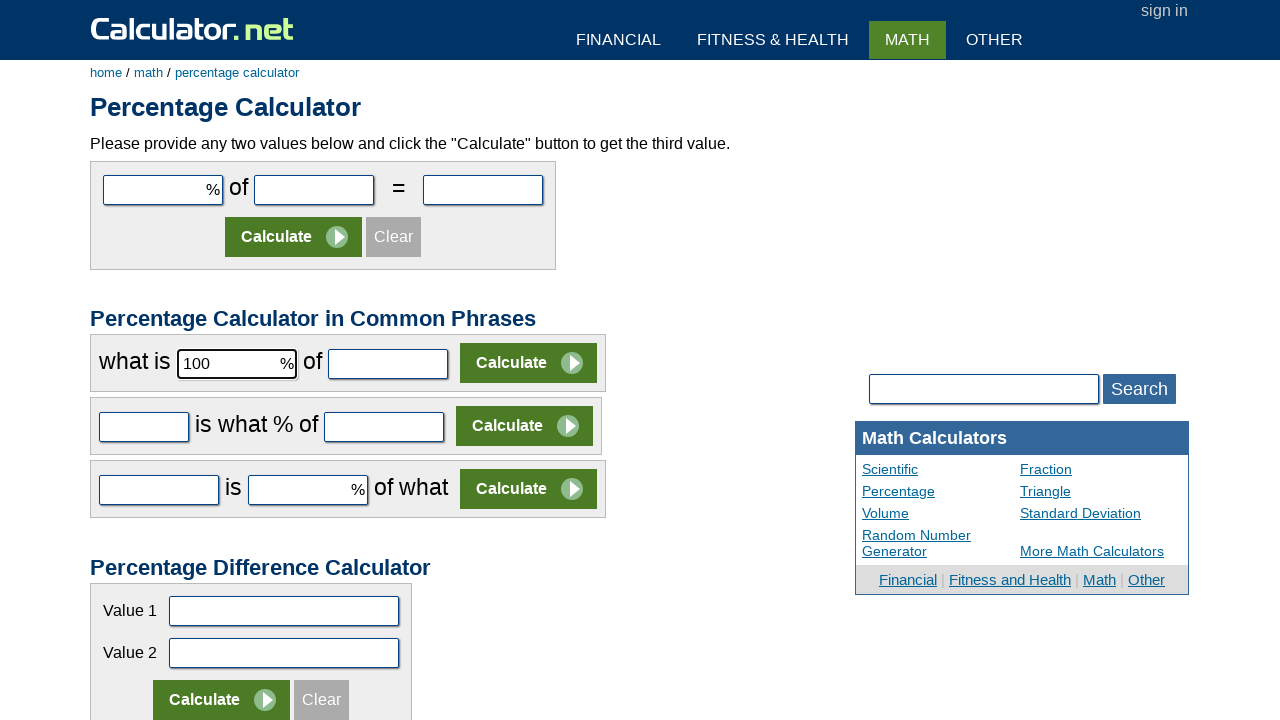

Filled second input field with '20' (the value to find percentage for) on input[name='c21par2']
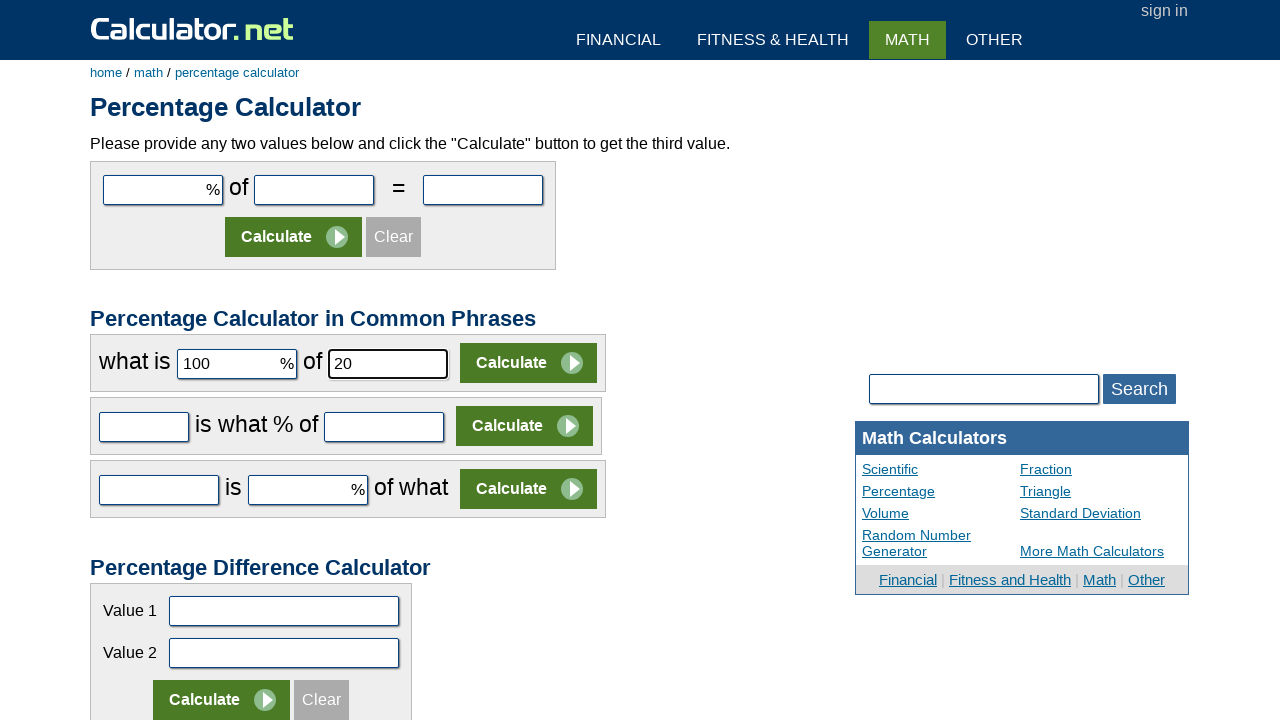

Clicked calculate button to compute the percentage at (528, 363) on xpath=//*[@id="content"]/form[2]/table/tbody/tr/td[2]/input[2]
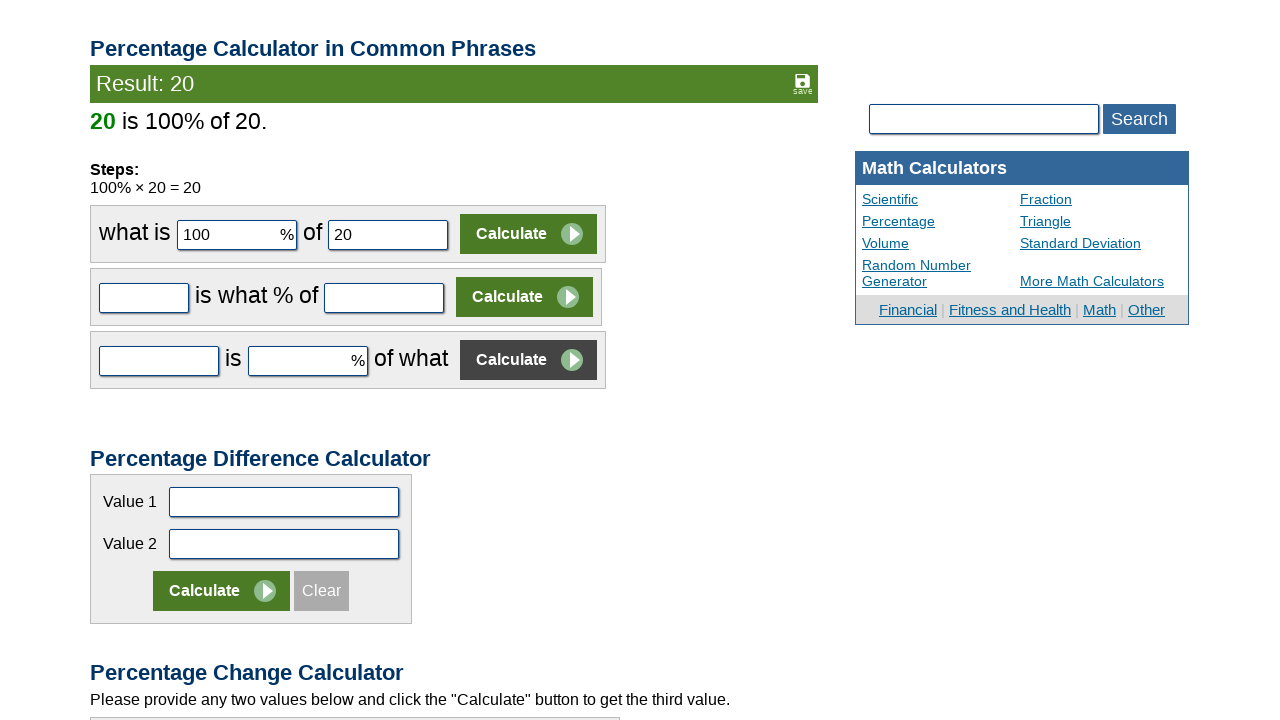

Result element loaded - percentage calculation complete
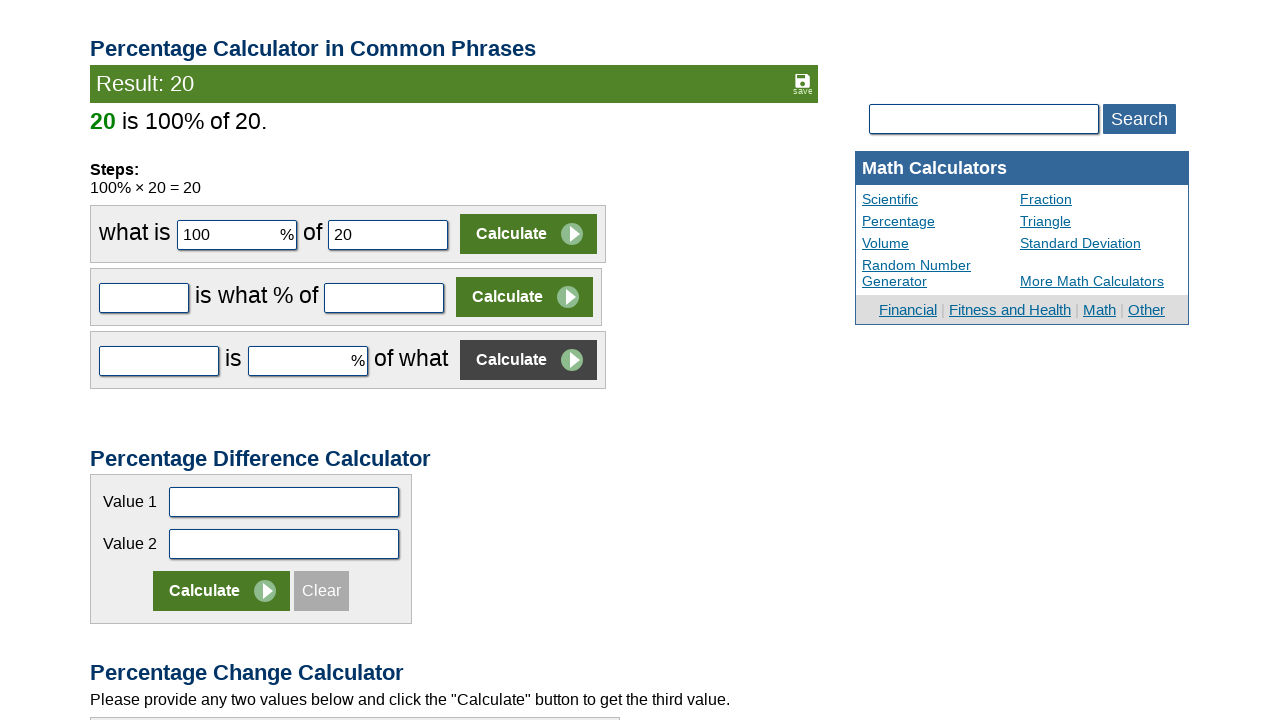

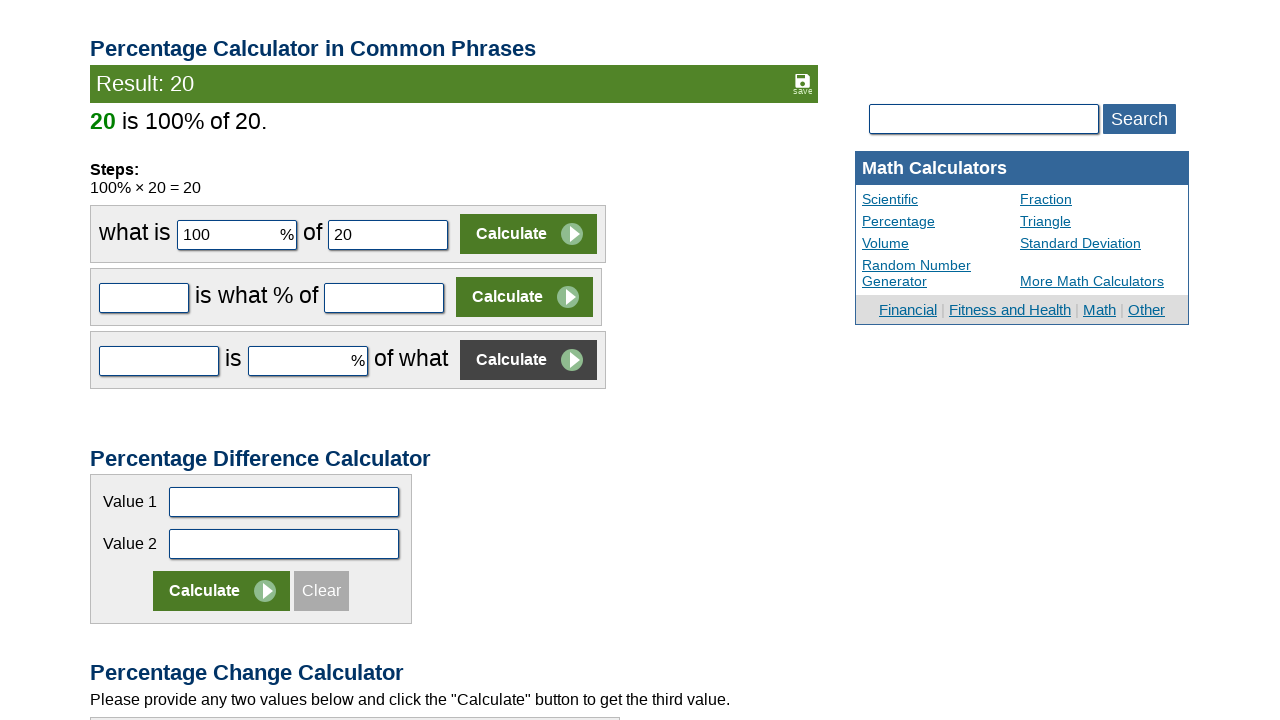